Simple navigation test that opens the Jio website homepage to verify the page loads successfully.

Starting URL: https://jio.com

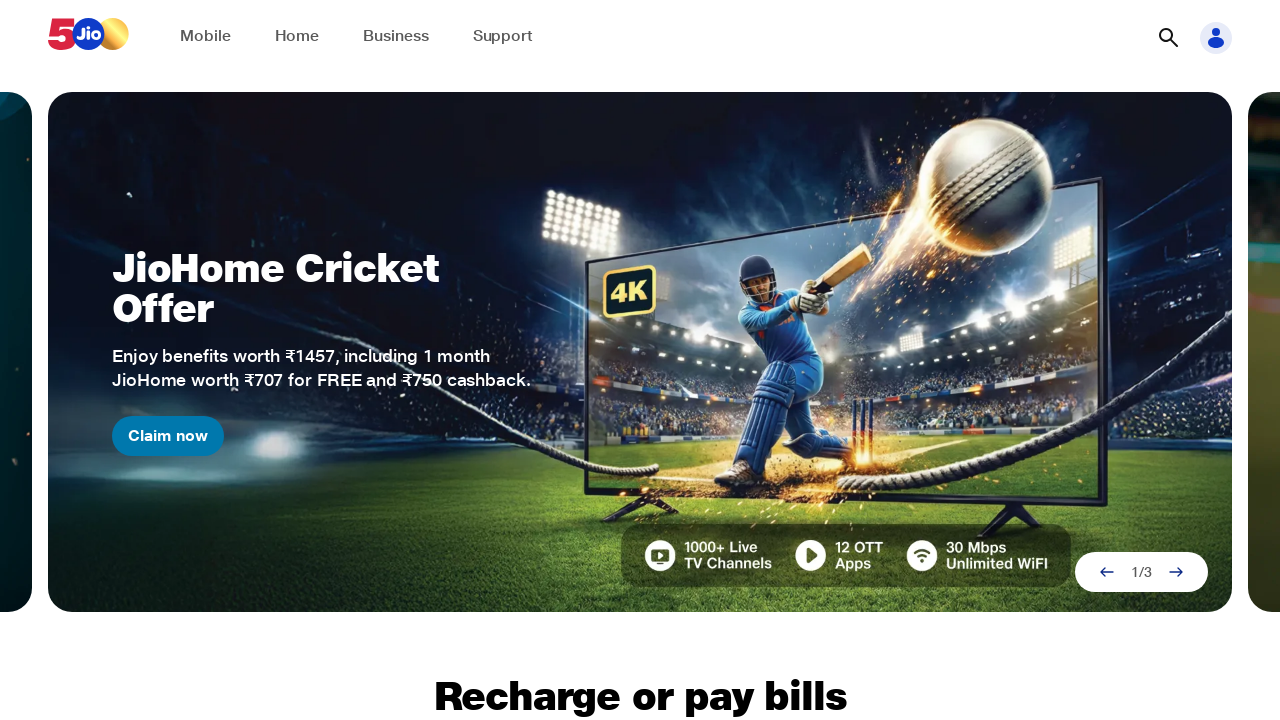

Waited for page to fully load (domcontentloaded state)
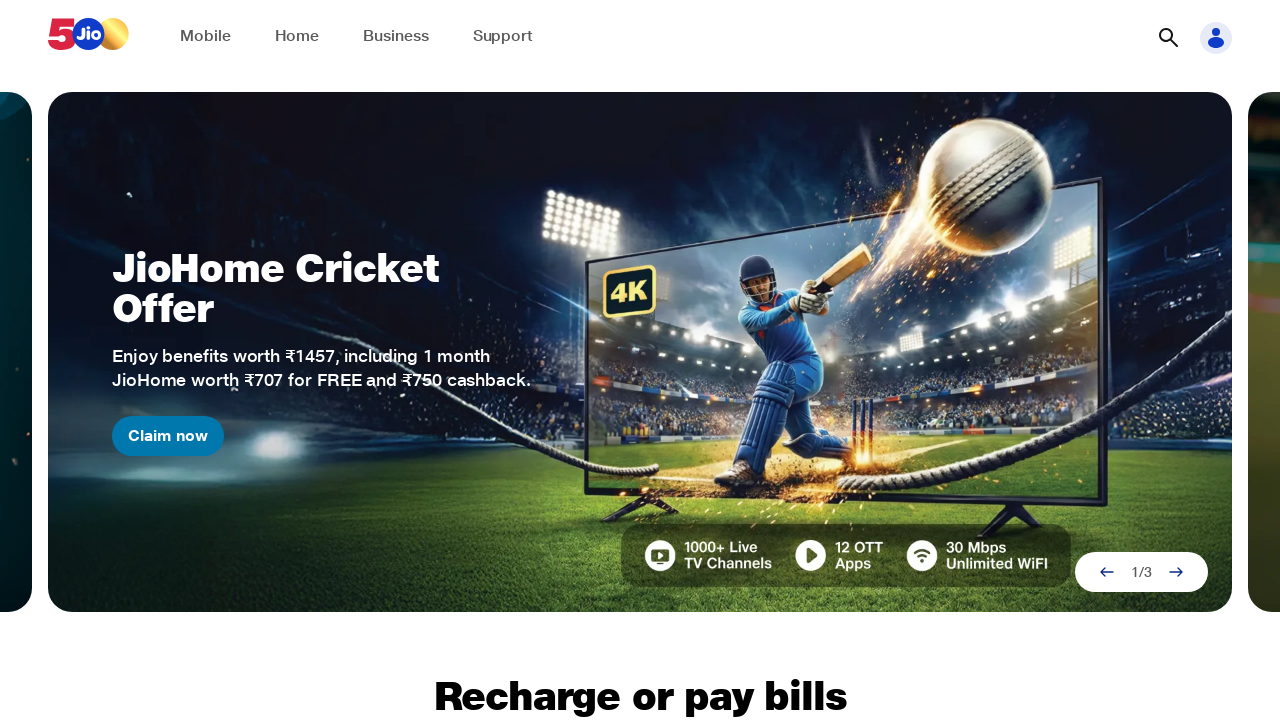

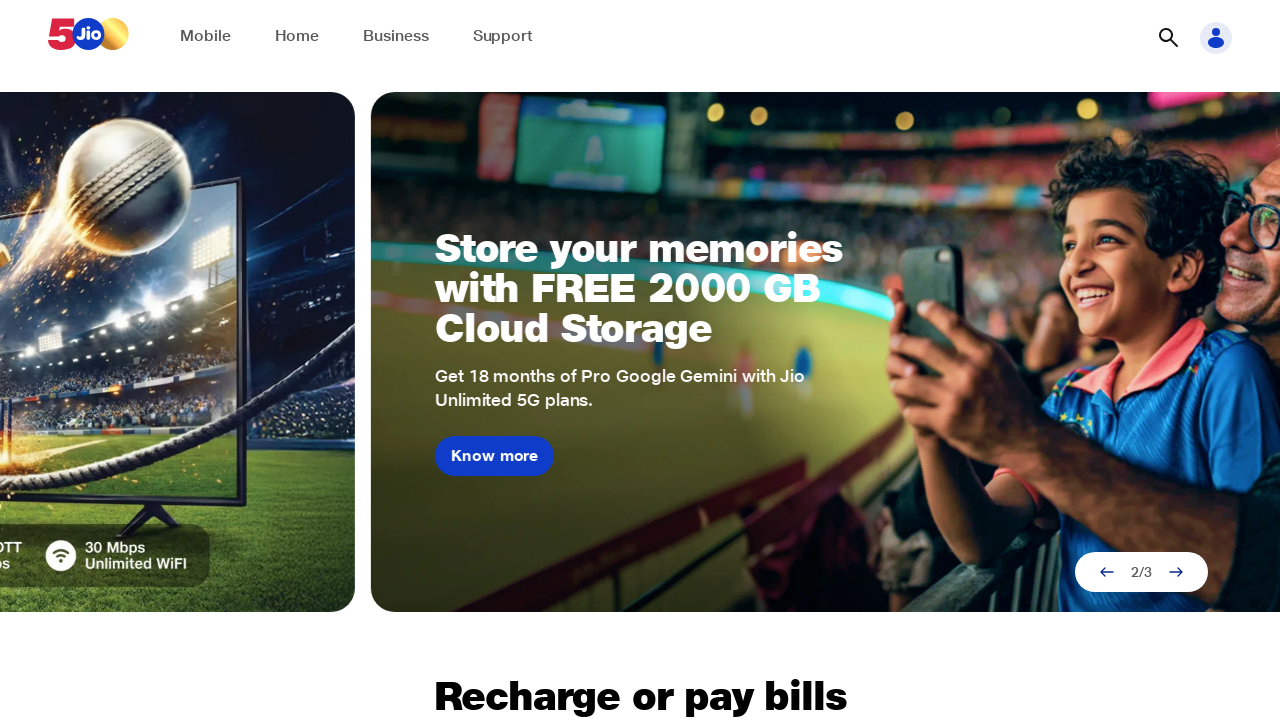